Tests the Bank Manager functionality by logging in as a manager and adding a new customer with first name, last name, and post code to the demo banking application.

Starting URL: https://www.globalsqa.com/angularJs-protractor/BankingProject/#/

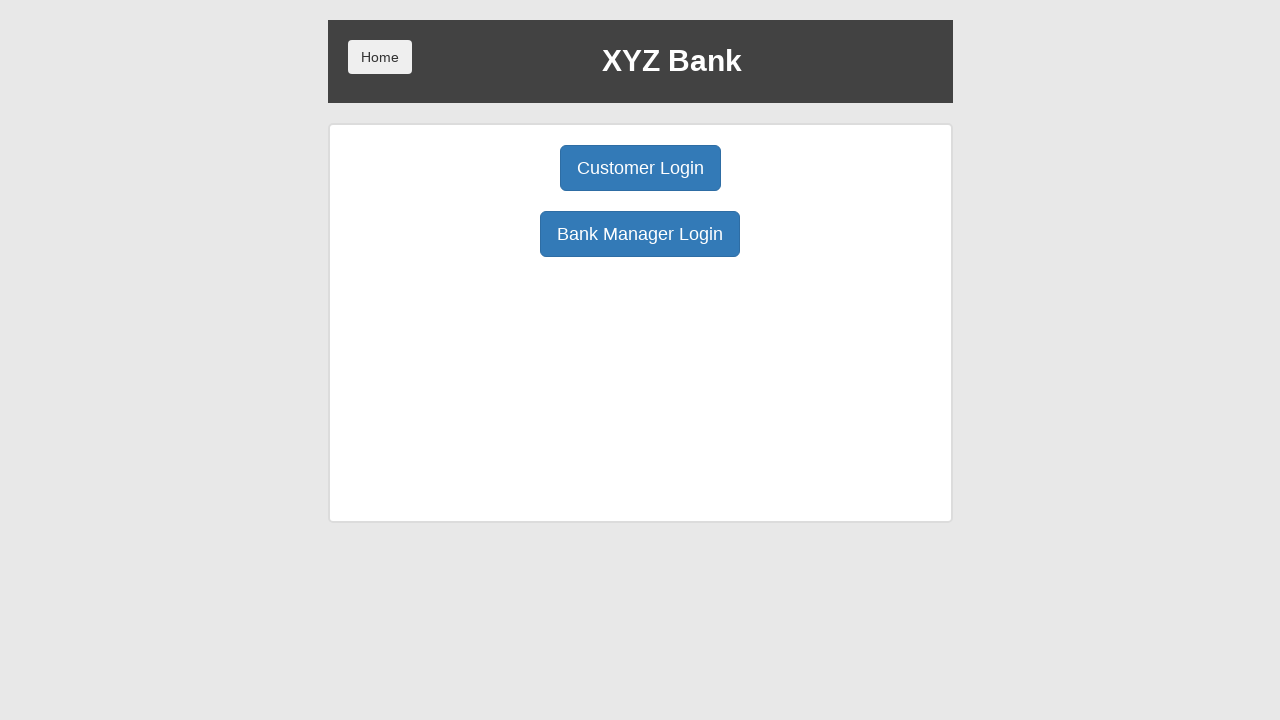

Clicked Bank Manager Login button at (640, 234) on xpath=//button[normalize-space()='Bank Manager Login']
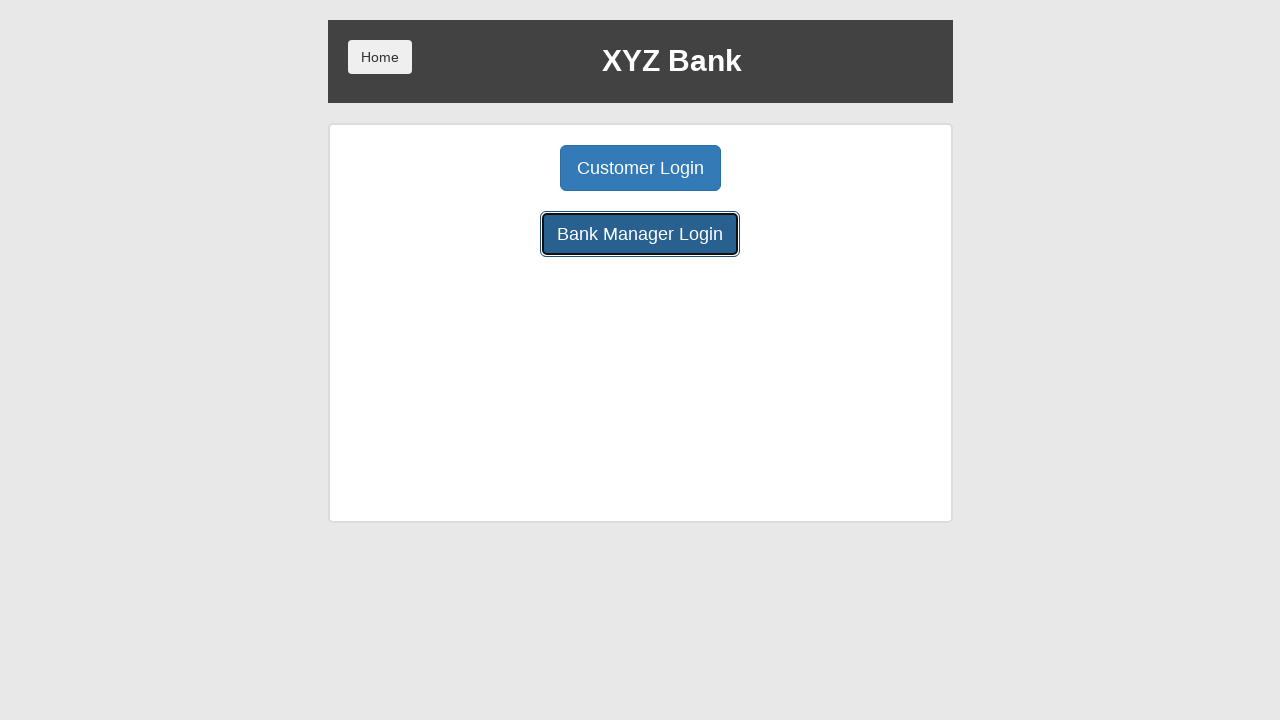

Waited for Add Customer button to load
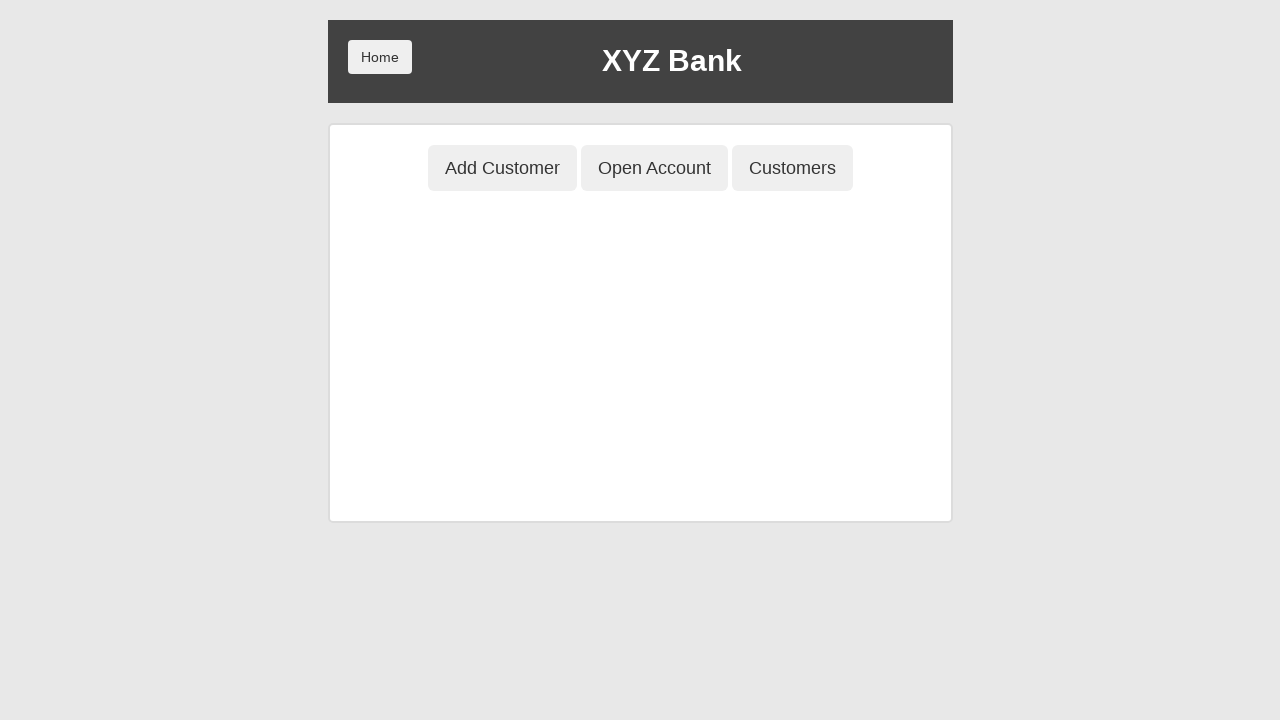

Clicked Add Customer button at (502, 168) on xpath=//button[normalize-space()='Add Customer']
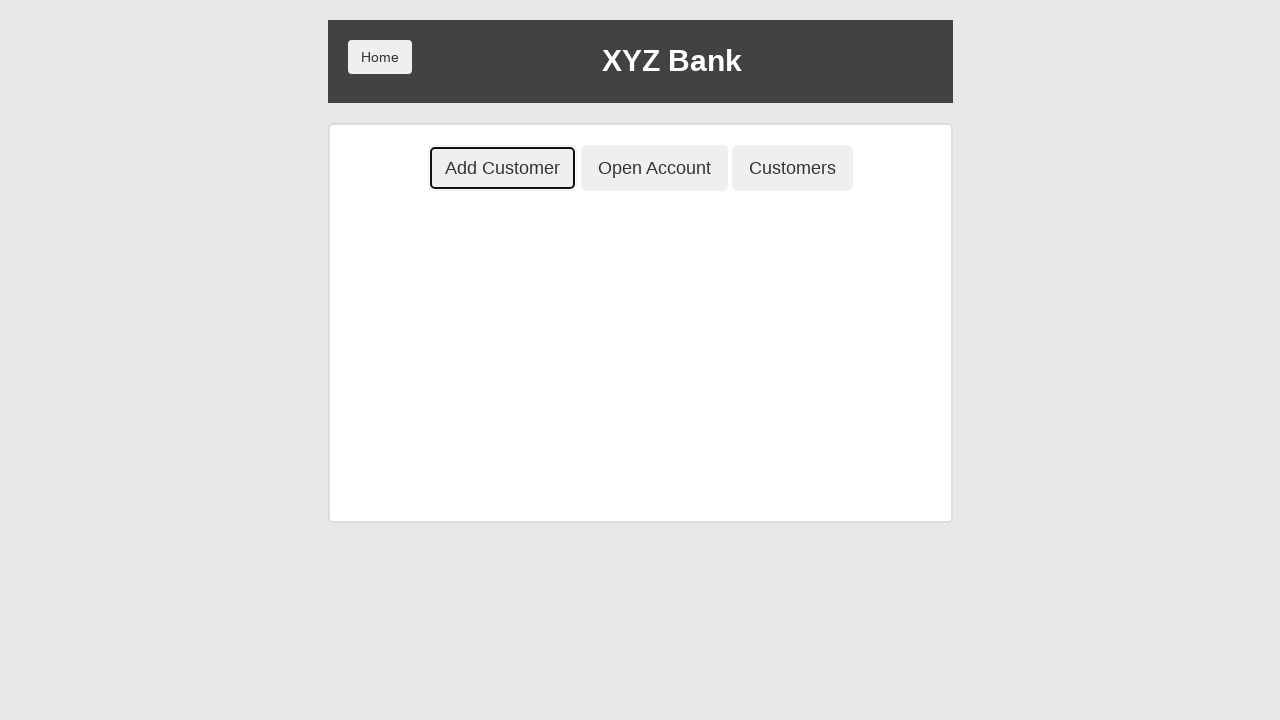

Entered first name 'Michael' on //input[@placeholder='First Name']
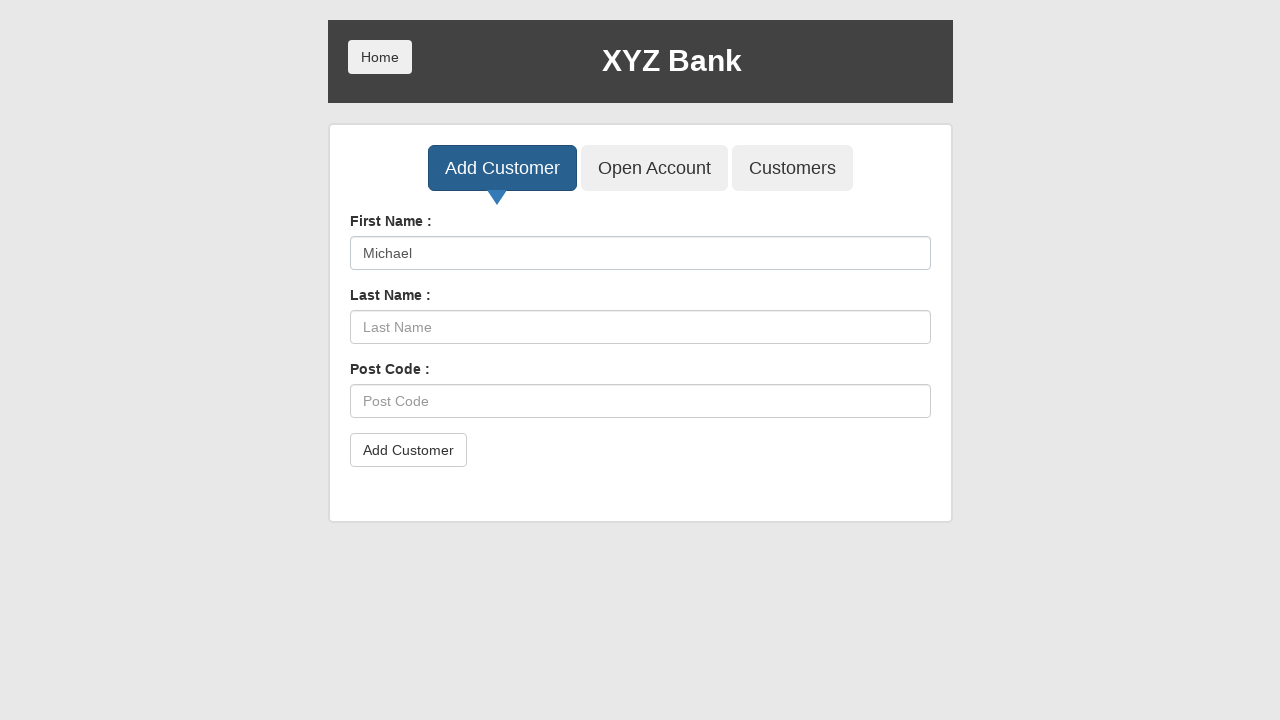

Entered last name 'Anderson' on //input[@placeholder='Last Name']
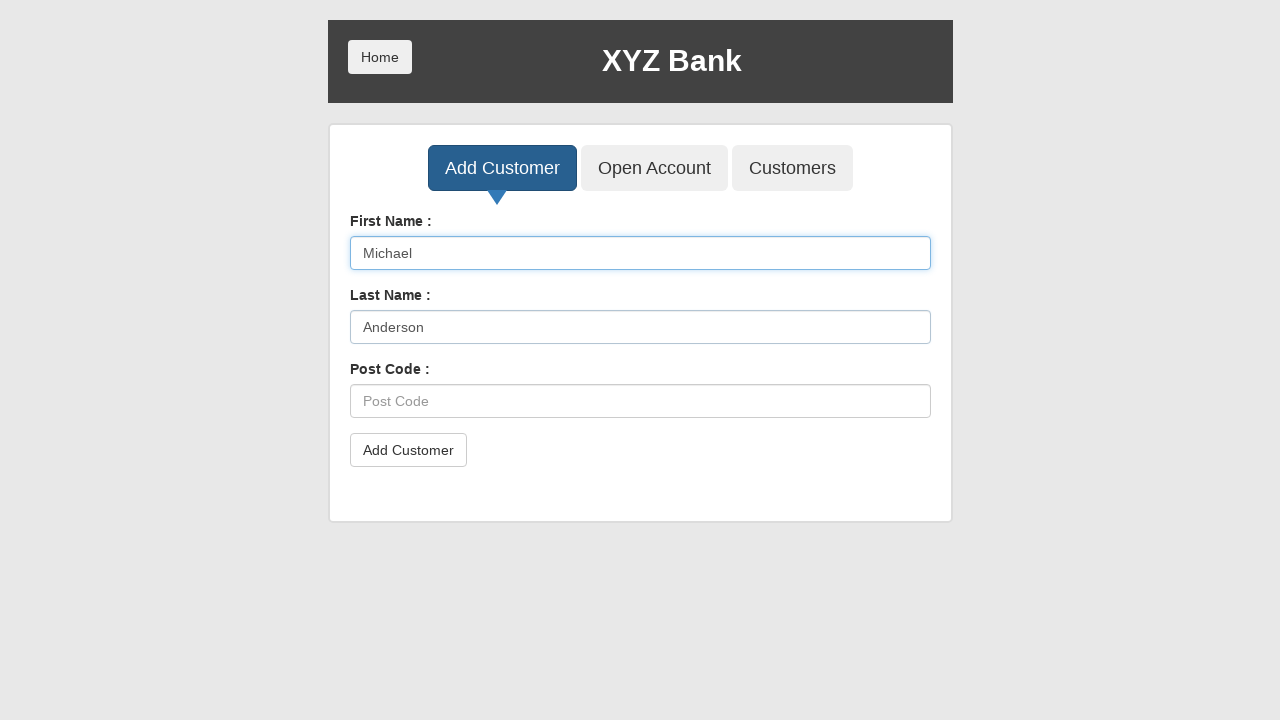

Entered post code 'E45TG7' on //input[@placeholder='Post Code']
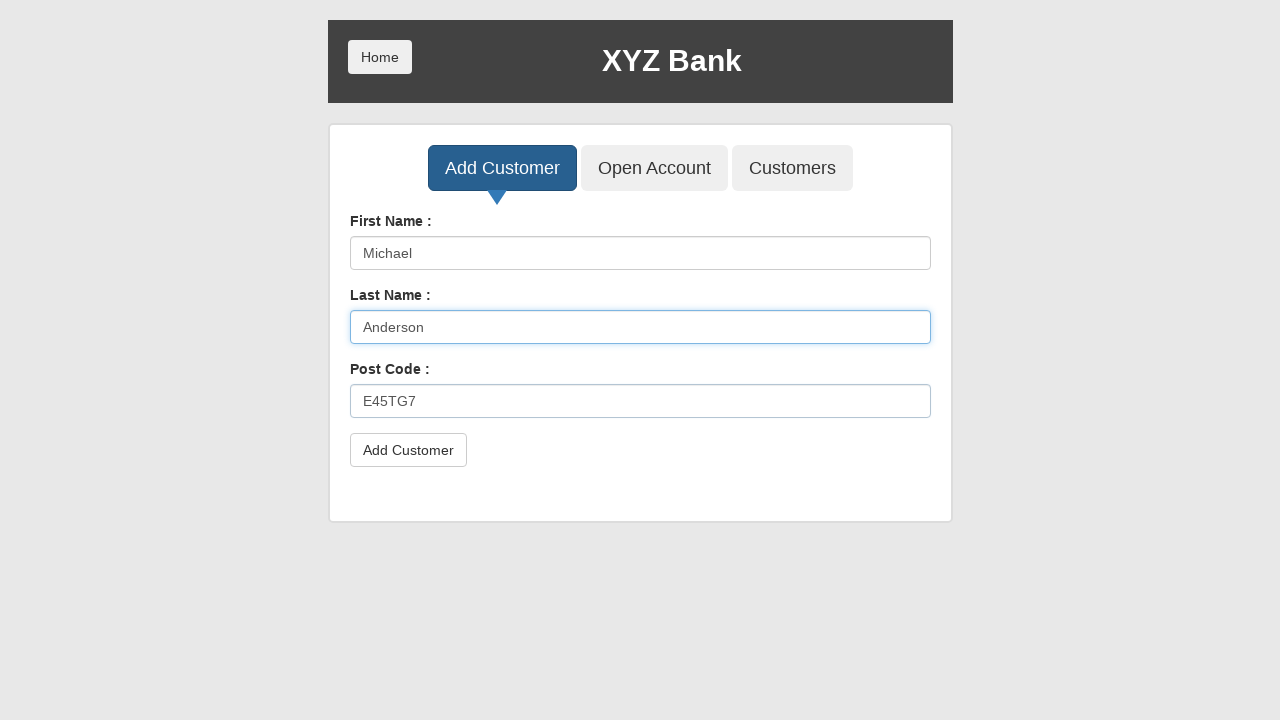

Clicked submit button to add new customer at (408, 450) on xpath=//button[@type='submit']
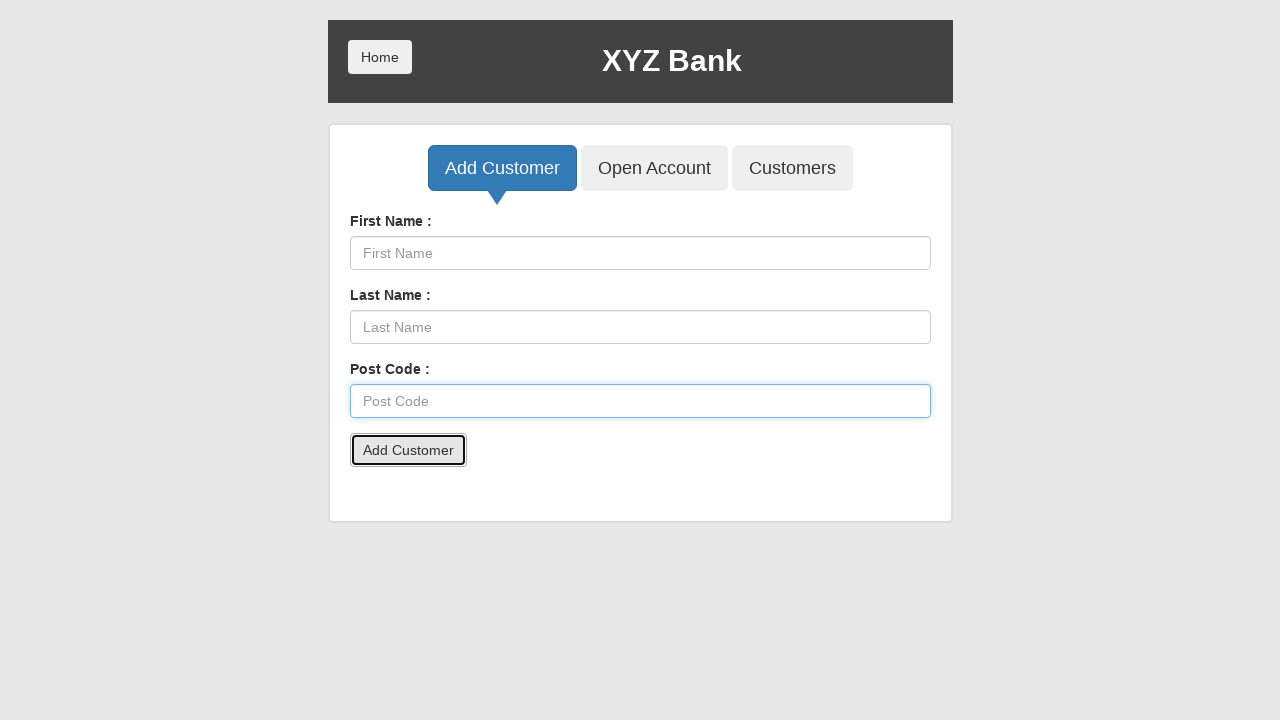

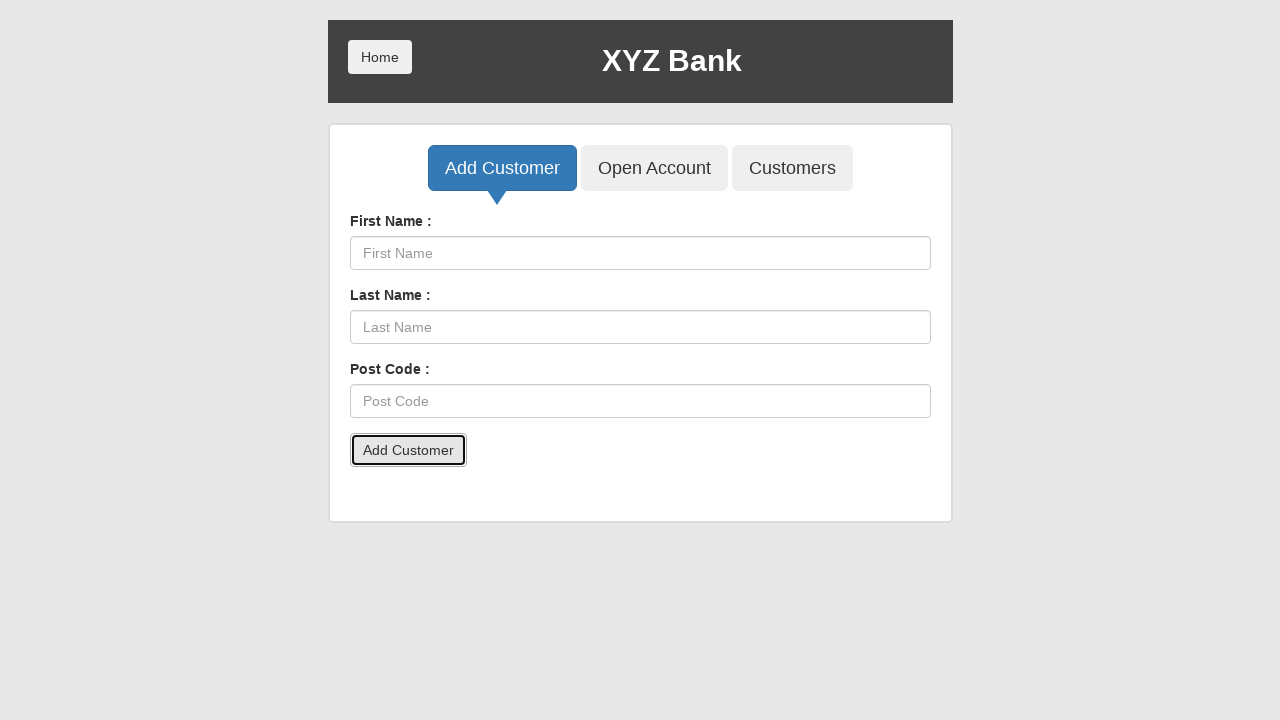